Tests the jQuery UI datepicker widget by switching to an iframe, opening the datepicker, navigating to the next month, and selecting a date

Starting URL: https://jqueryui.com/datepicker/

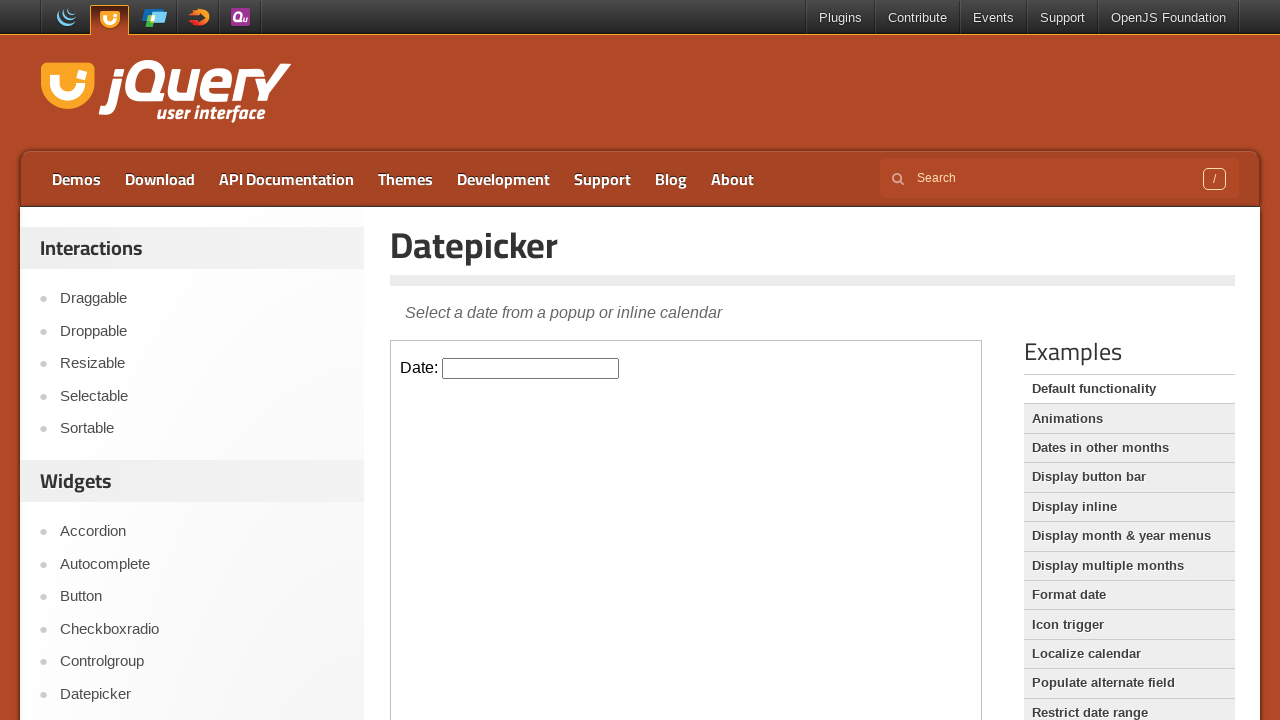

Located the iframe containing the datepicker
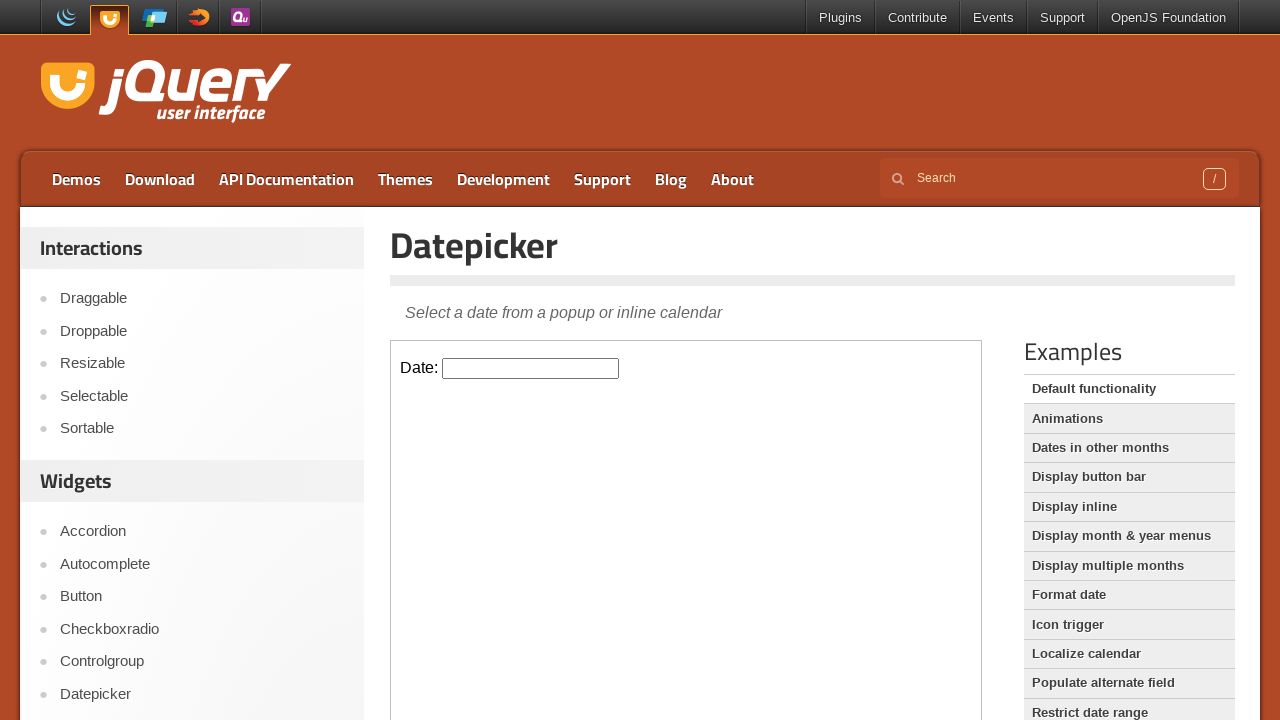

Clicked on the datepicker input to open the calendar at (531, 368) on iframe >> nth=0 >> internal:control=enter-frame >> #datepicker
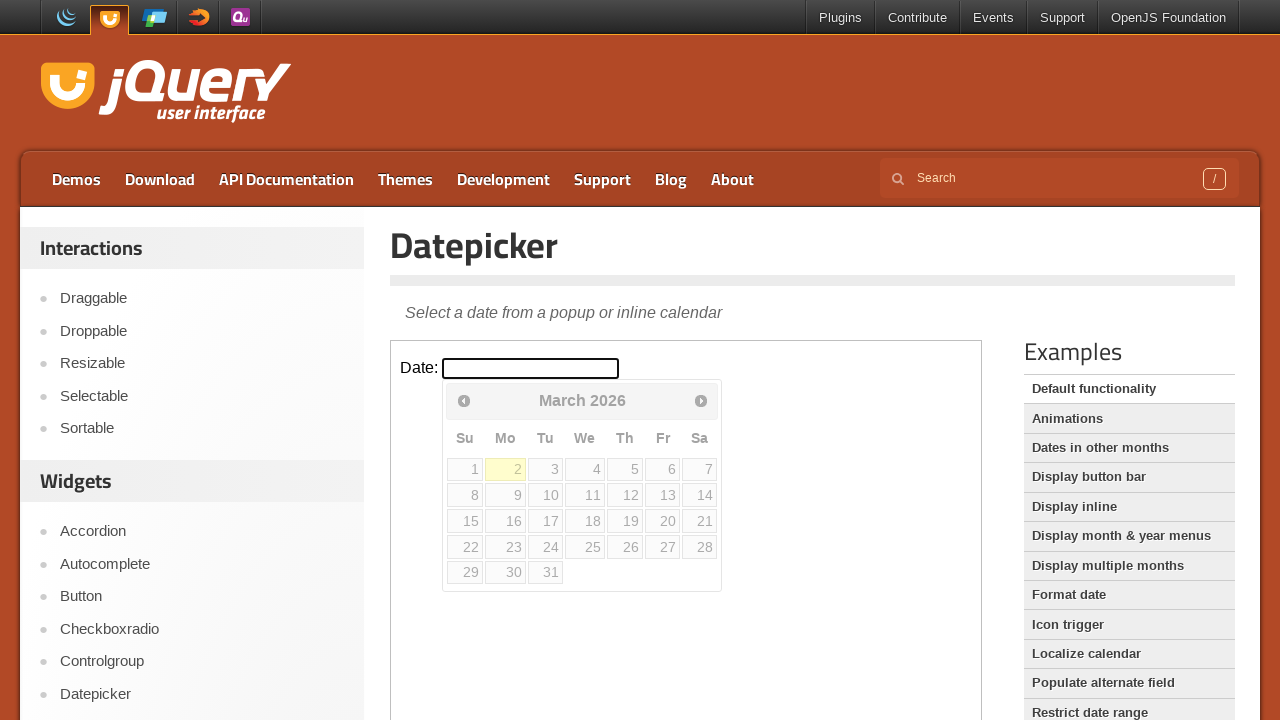

Clicked the next month arrow to navigate forward at (701, 400) on iframe >> nth=0 >> internal:control=enter-frame >> span.ui-icon-circle-triangle-
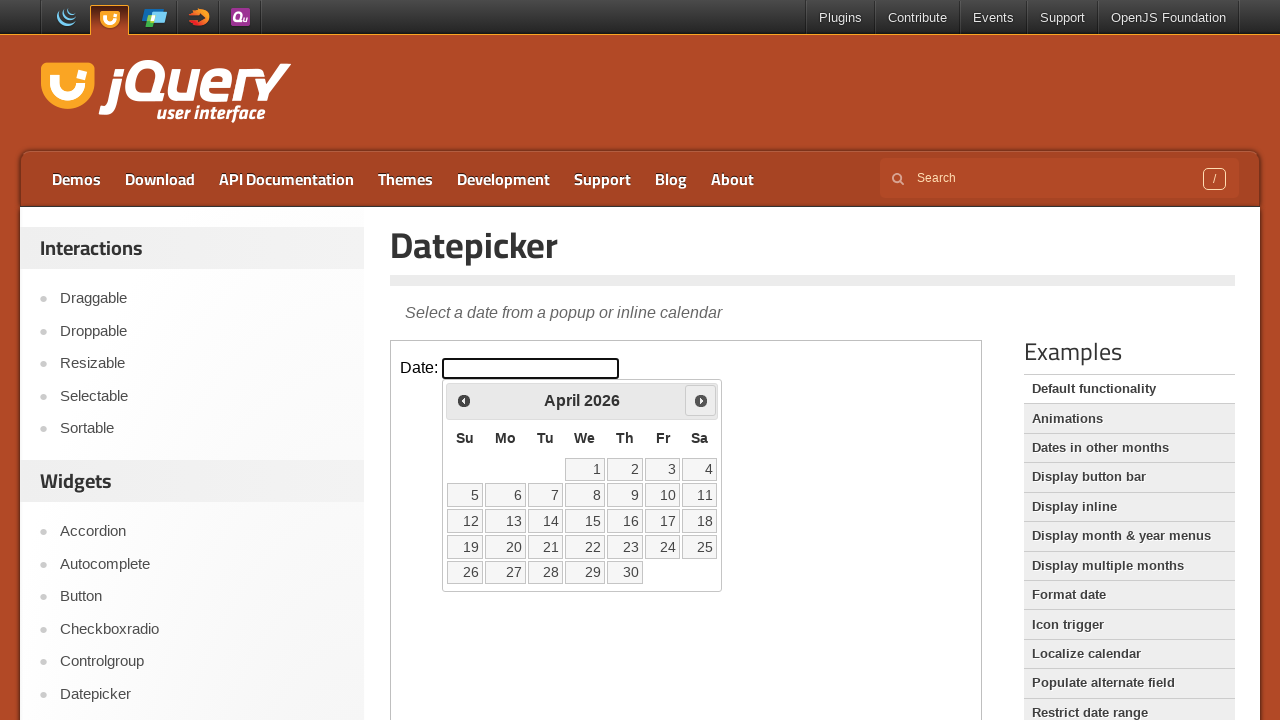

Selected the 22nd day of the month at (585, 547) on iframe >> nth=0 >> internal:control=enter-frame >> a[data-date='22']
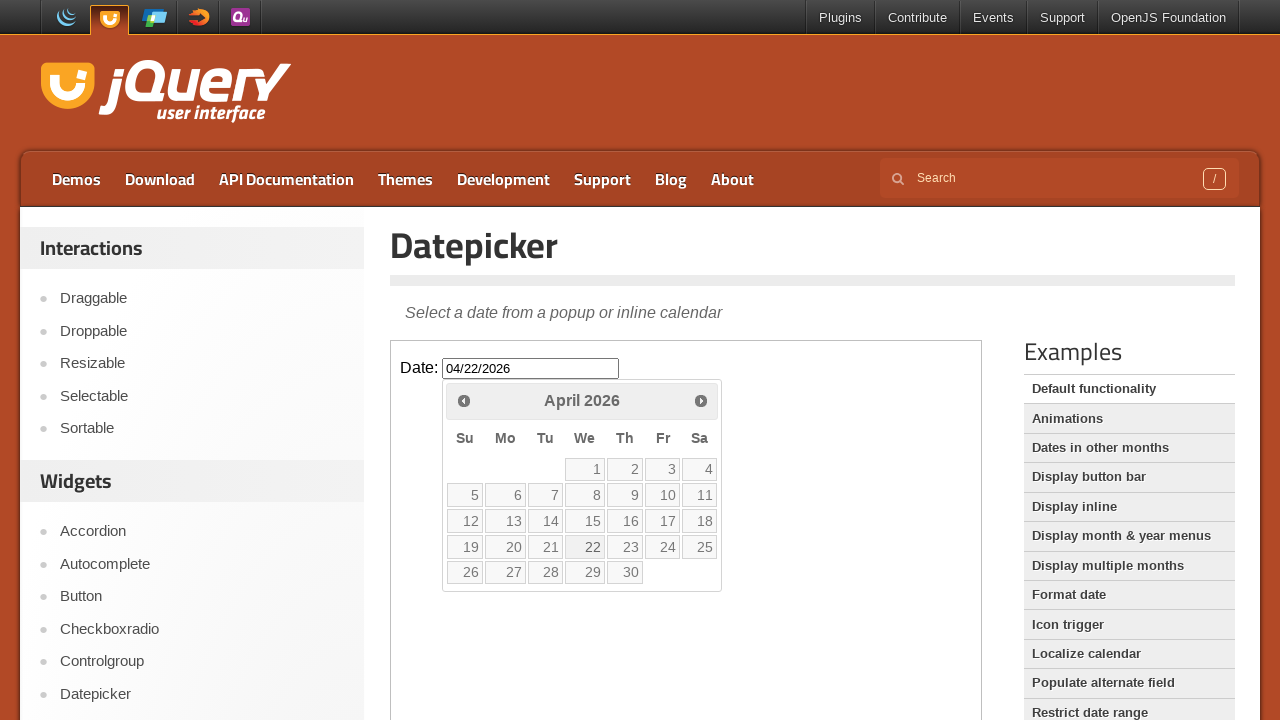

Verified the datepicker input is ready
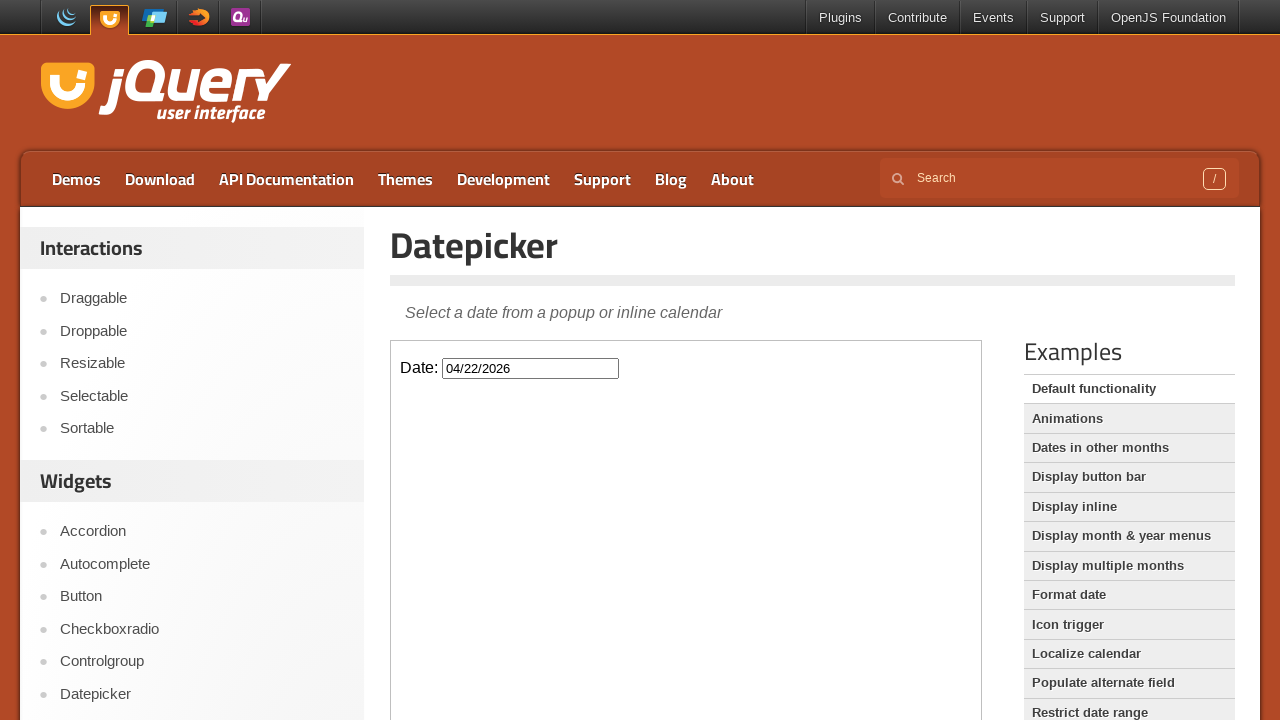

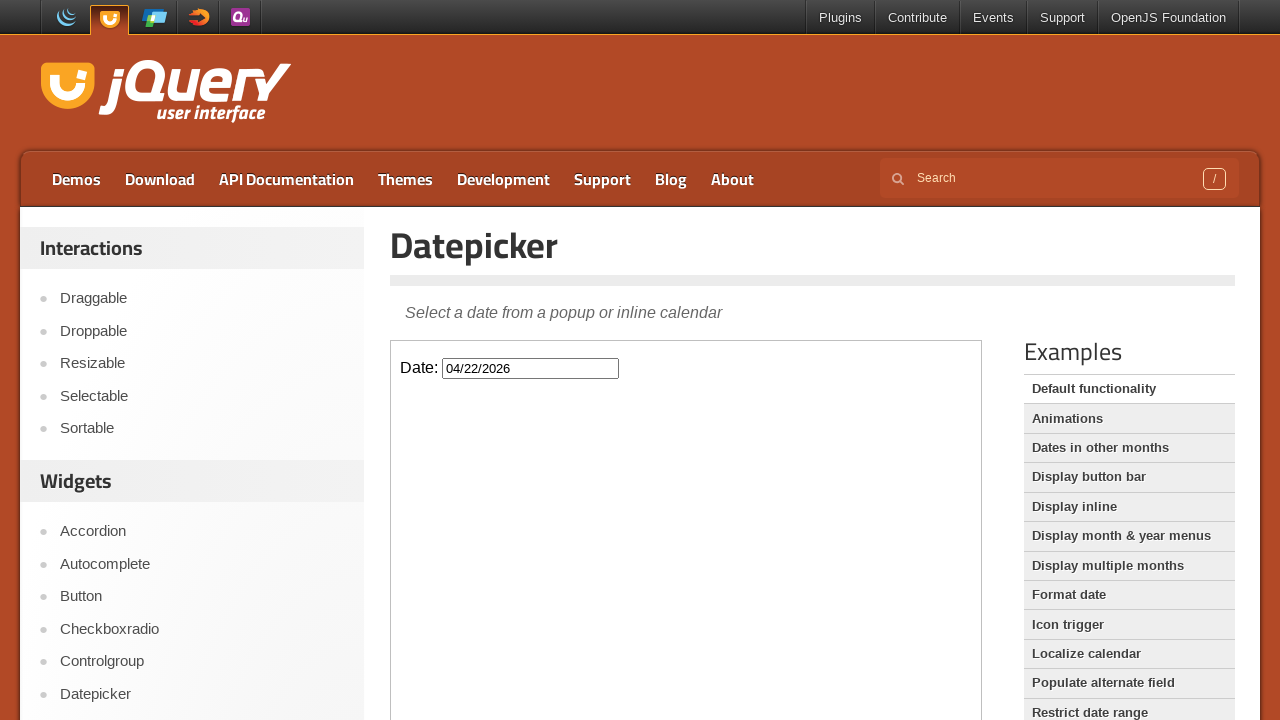